Tests injecting jQuery Growl library into a page and displaying notification messages using JavaScript execution. The test loads jQuery and jQuery Growl dynamically, then triggers various growl notifications.

Starting URL: http://the-internet.herokuapp.com

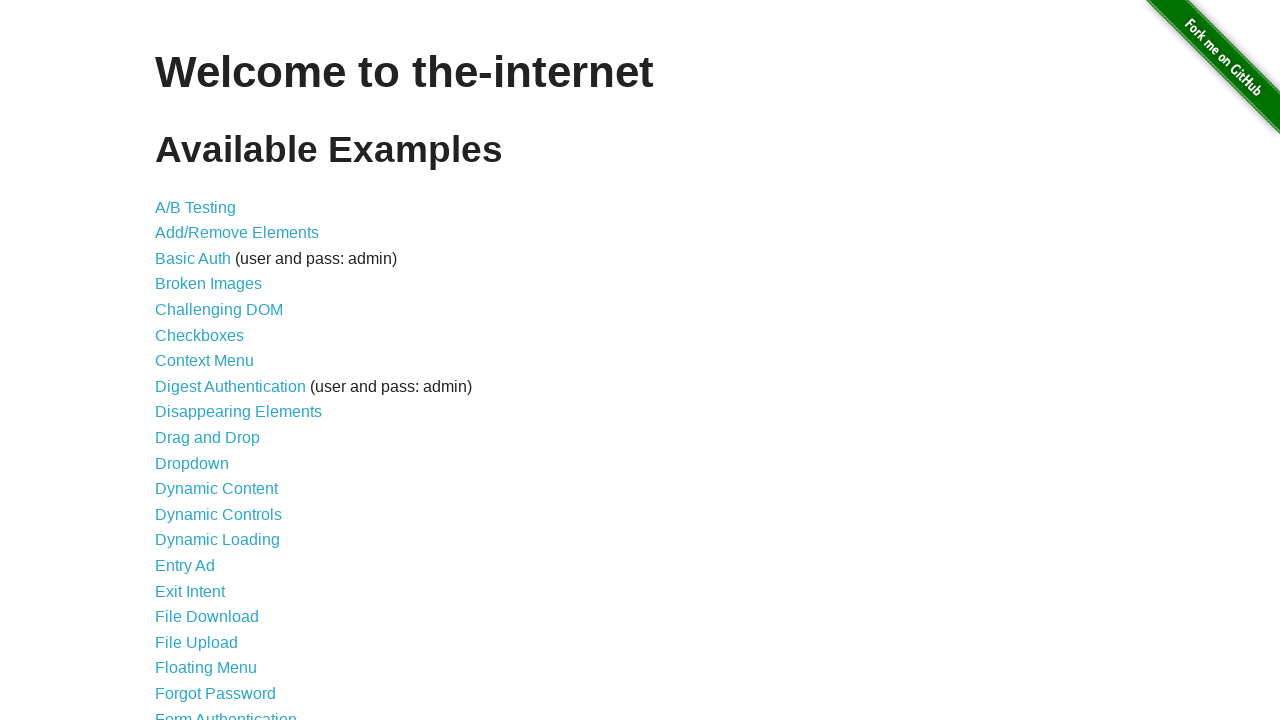

Injected jQuery library into page if not already present
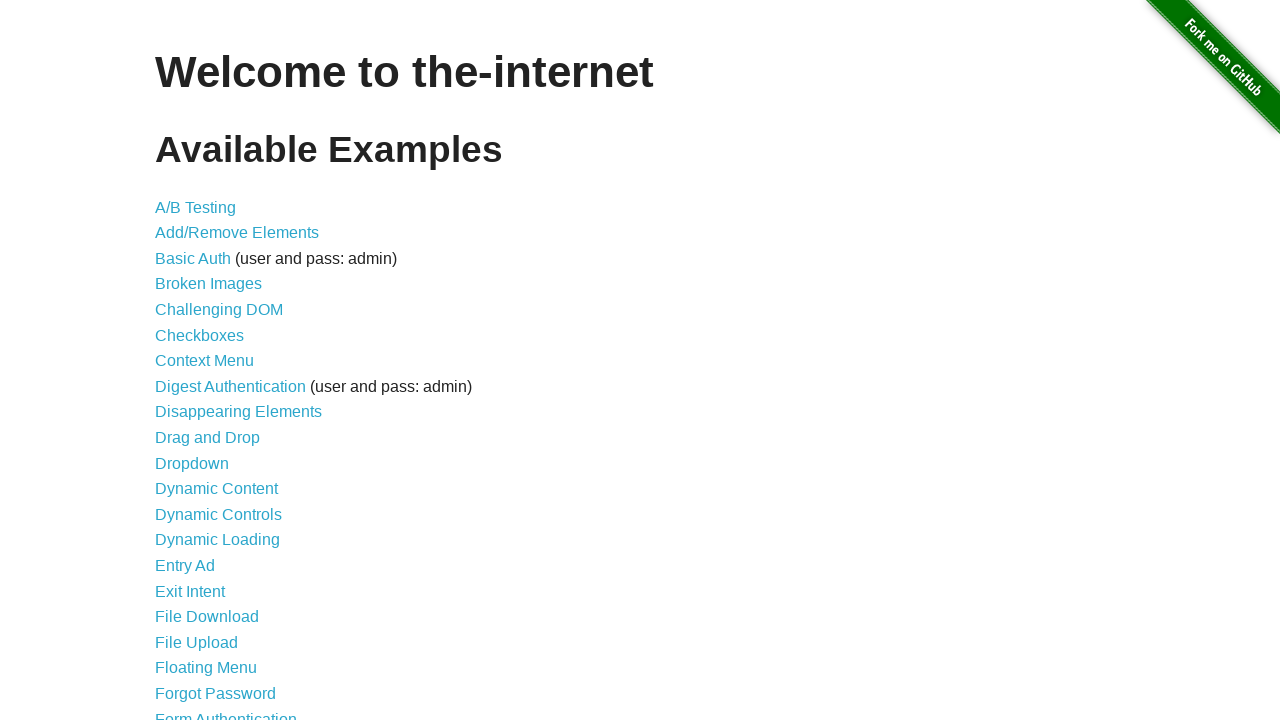

jQuery library loaded successfully
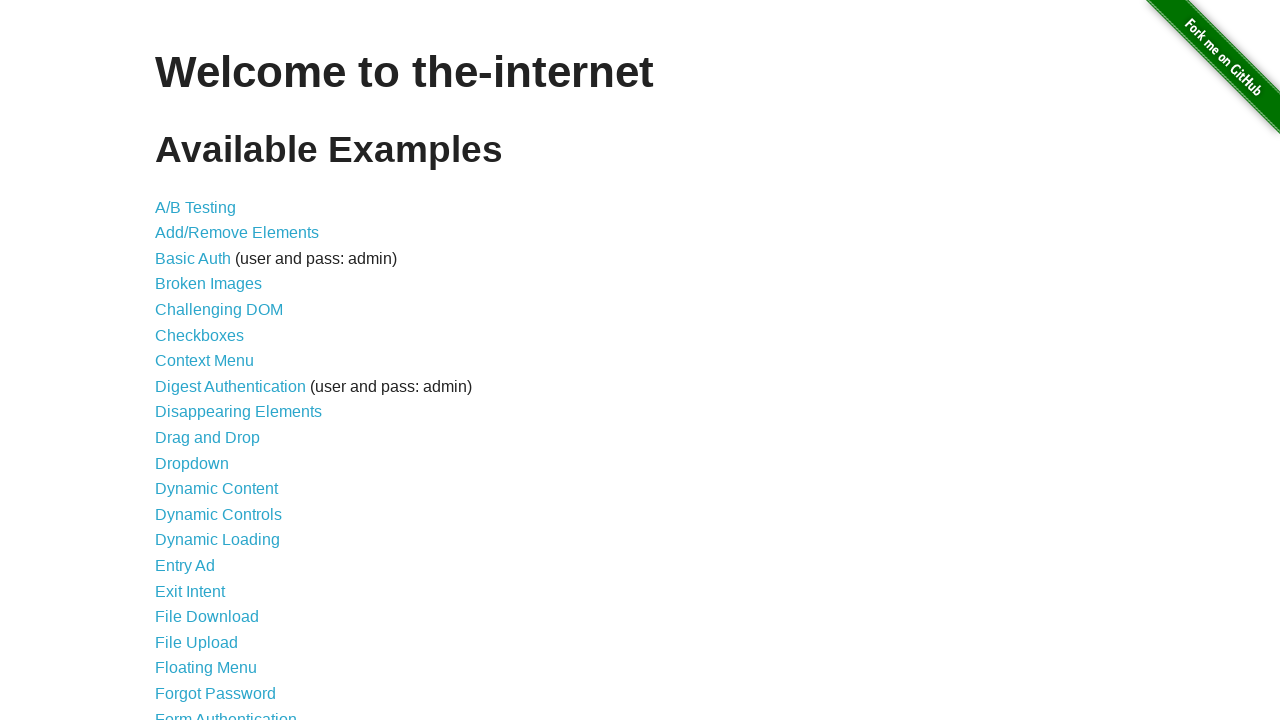

Loaded jQuery Growl script
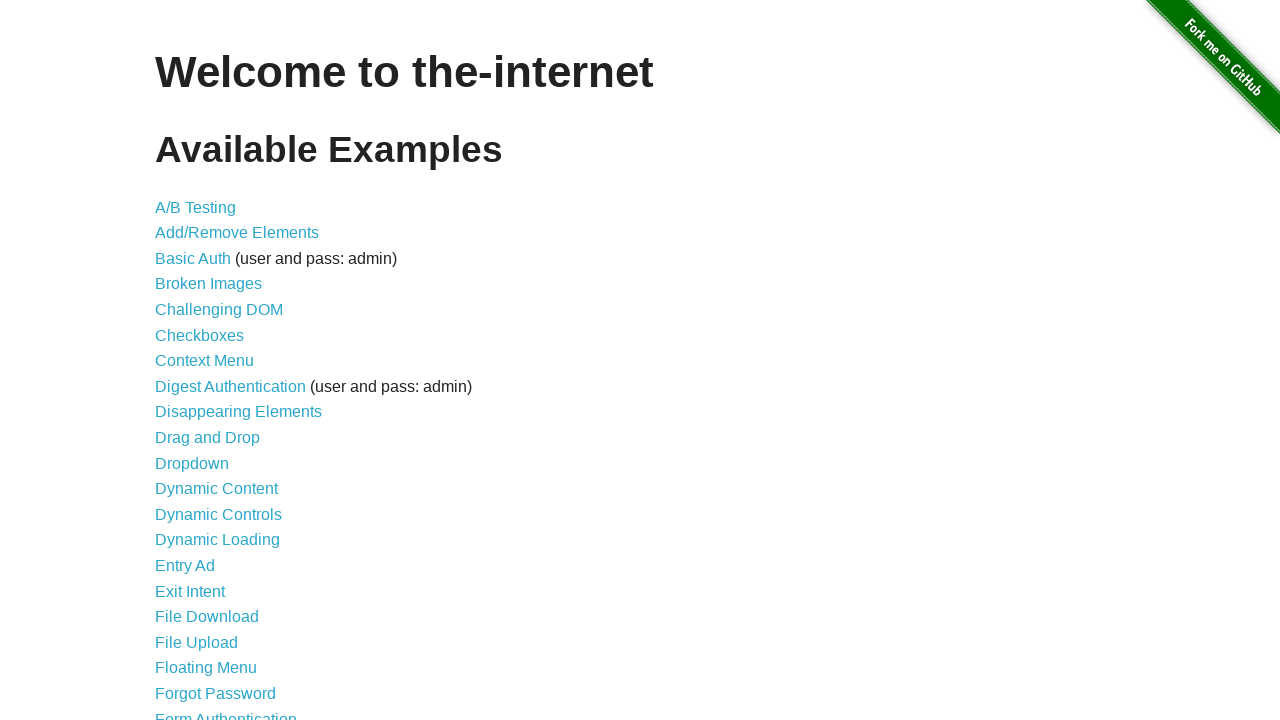

Added jQuery Growl CSS stylesheet to page
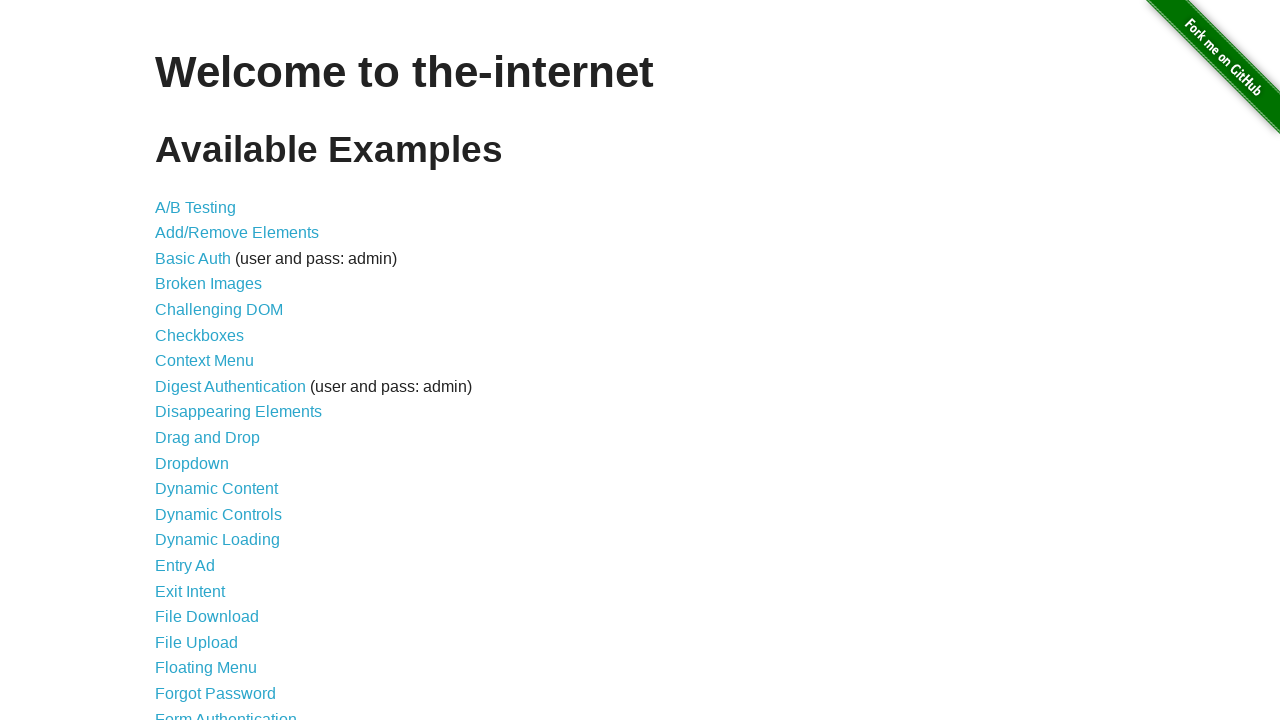

Waited for growl library to be ready
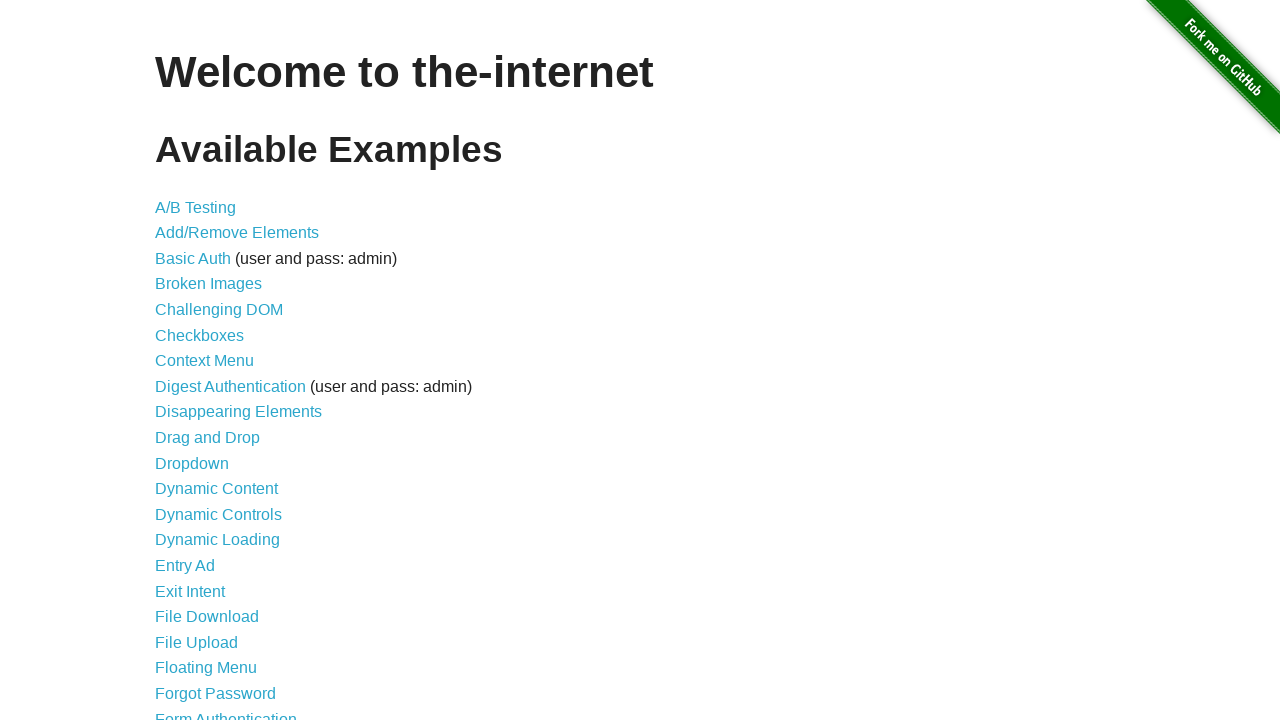

Displayed default growl notification with title 'GET'
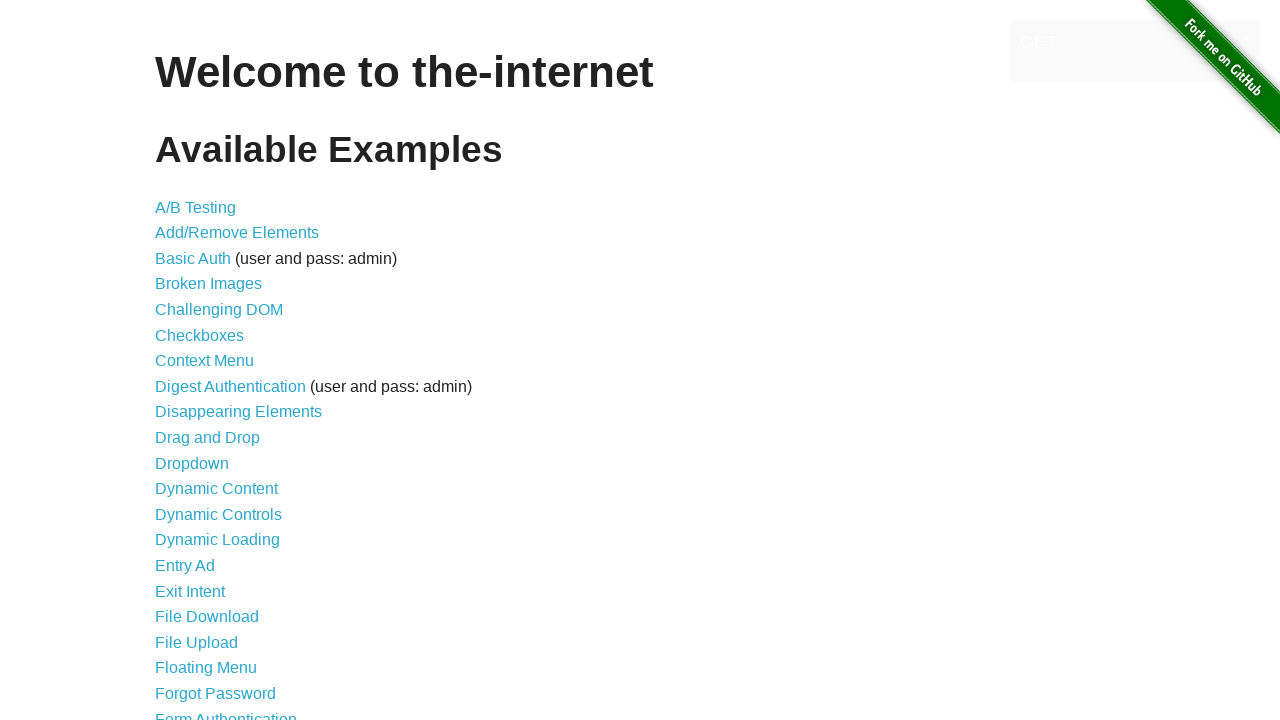

Displayed error growl notification
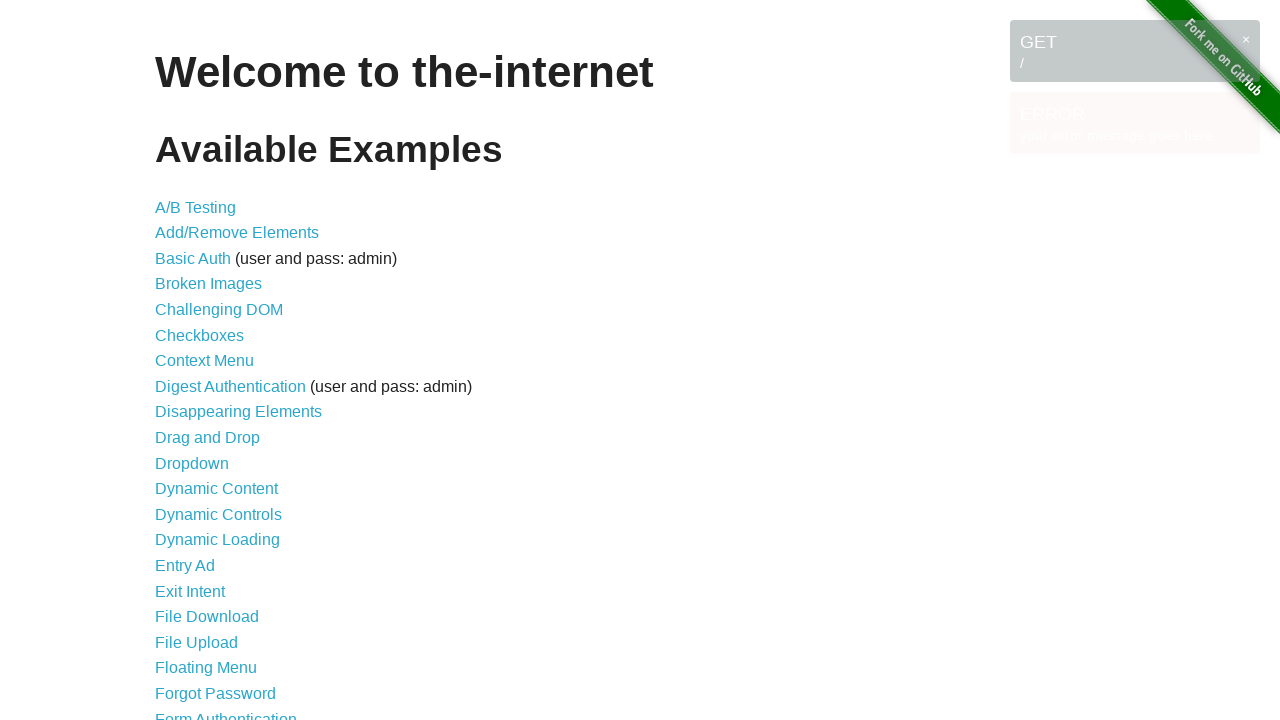

Displayed notice growl notification
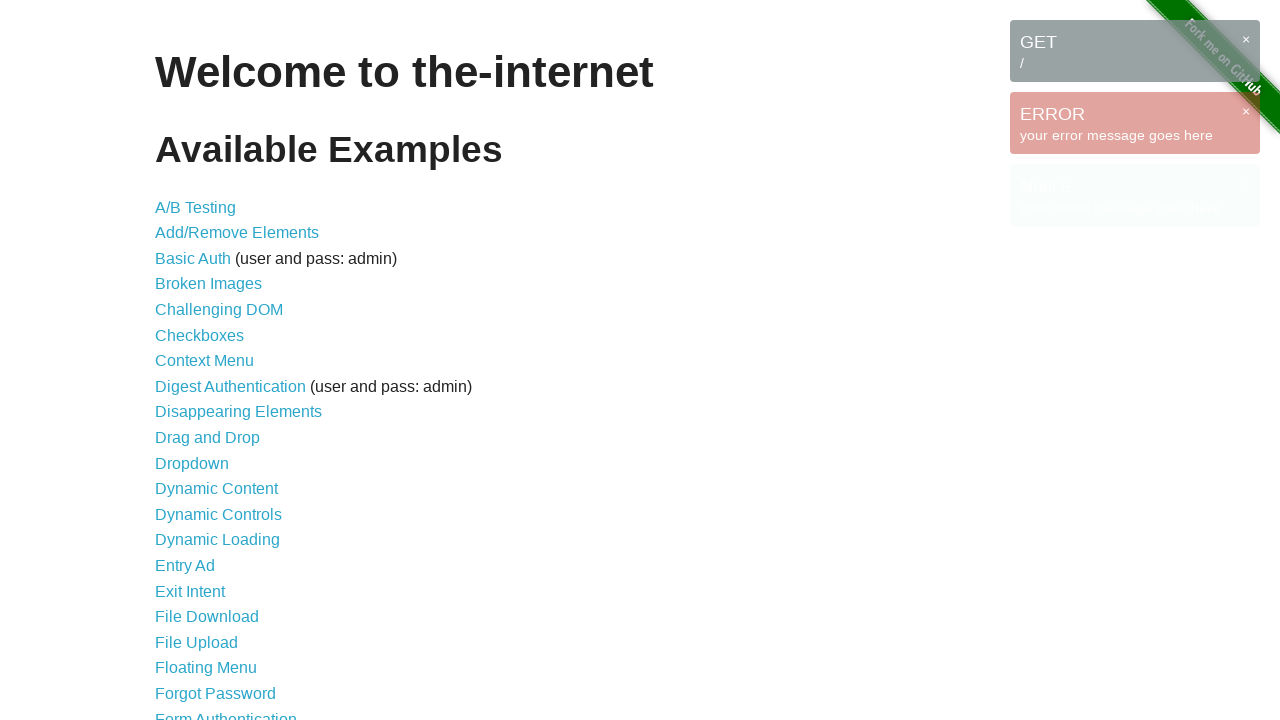

Displayed warning growl notification
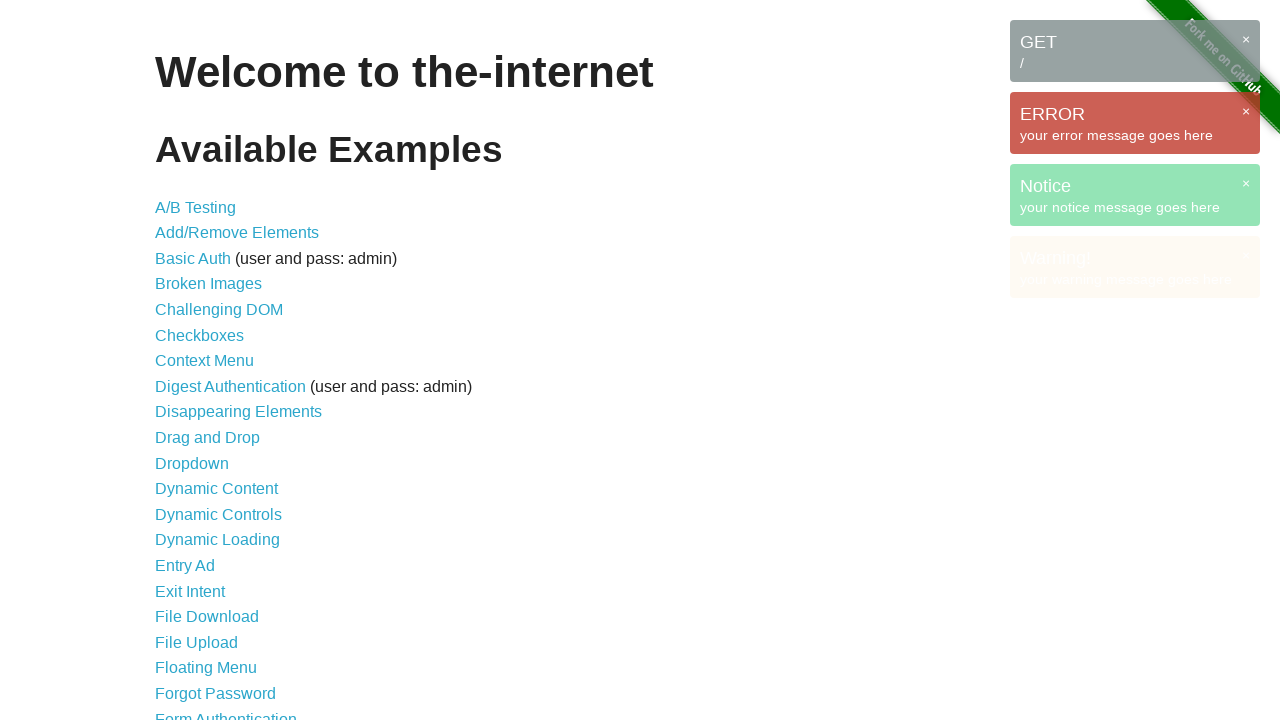

Waited 3 seconds to observe all growl notifications
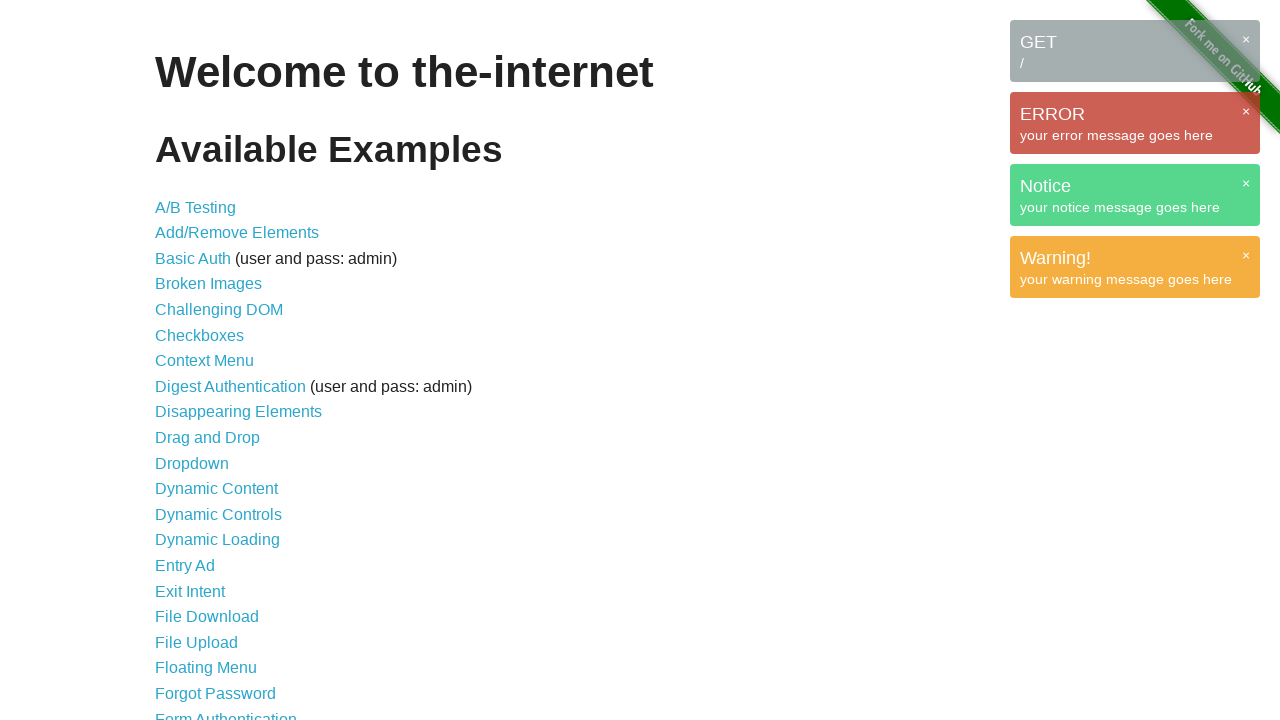

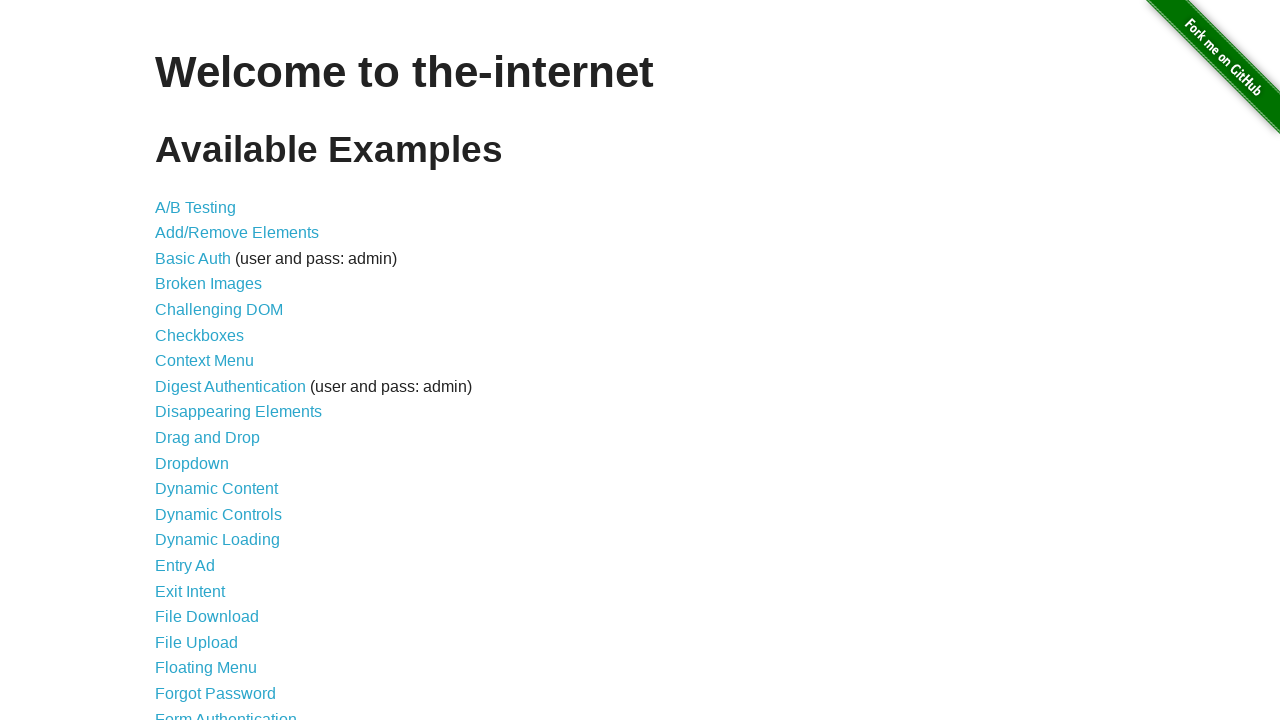